Tests sorting the Due column in ascending order on table2 using semantic class selectors instead of pseudo-class selectors.

Starting URL: http://the-internet.herokuapp.com/tables

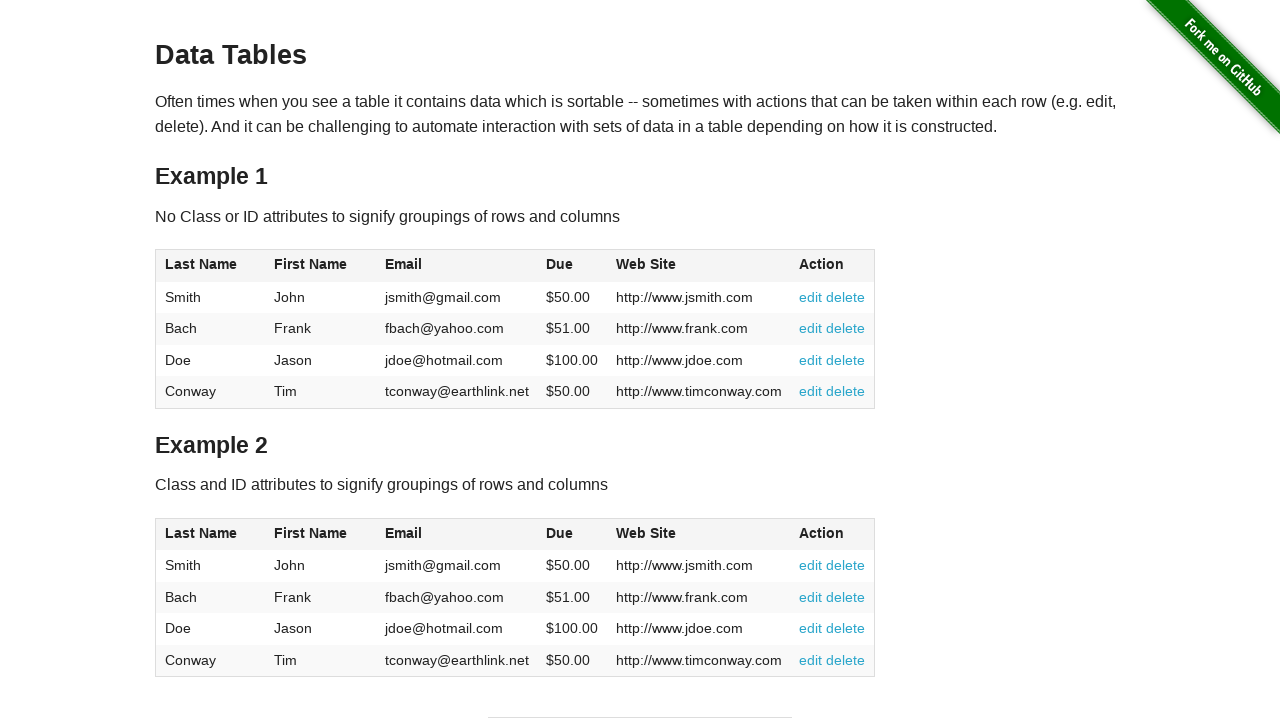

Clicked Due column header in table2 to sort at (560, 533) on #table2 thead .dues
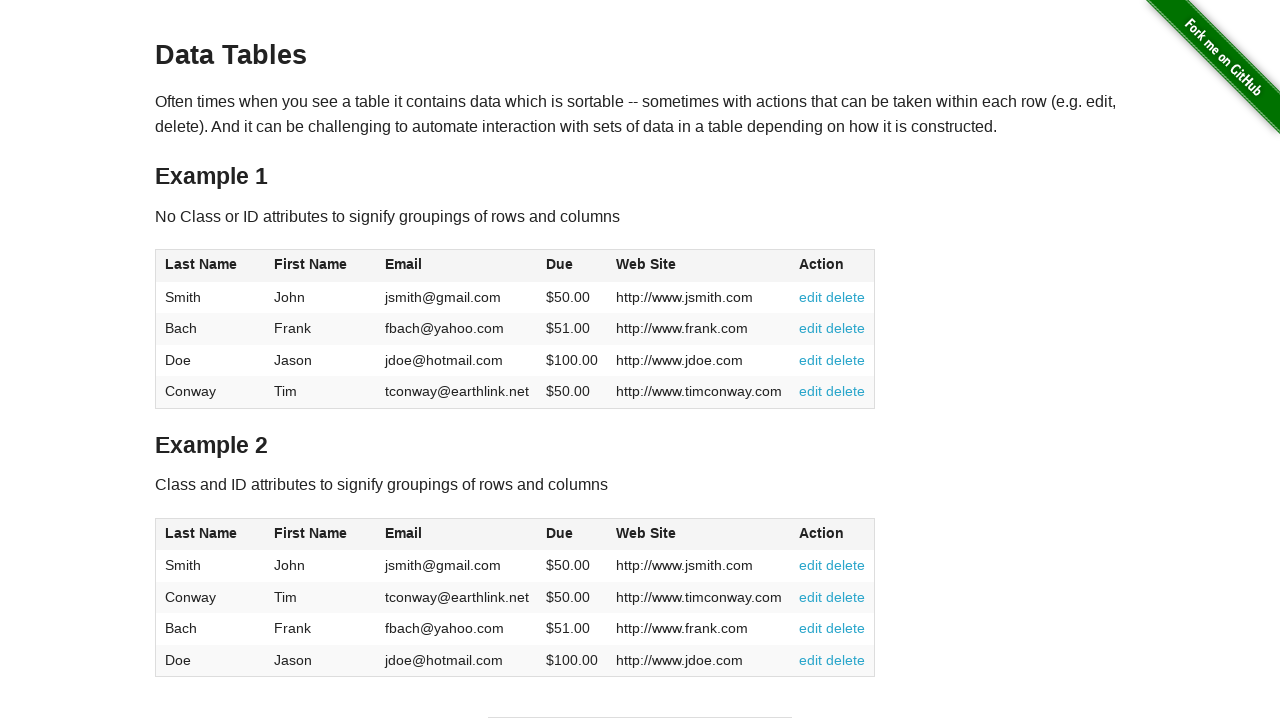

Due column data loaded in table2 tbody
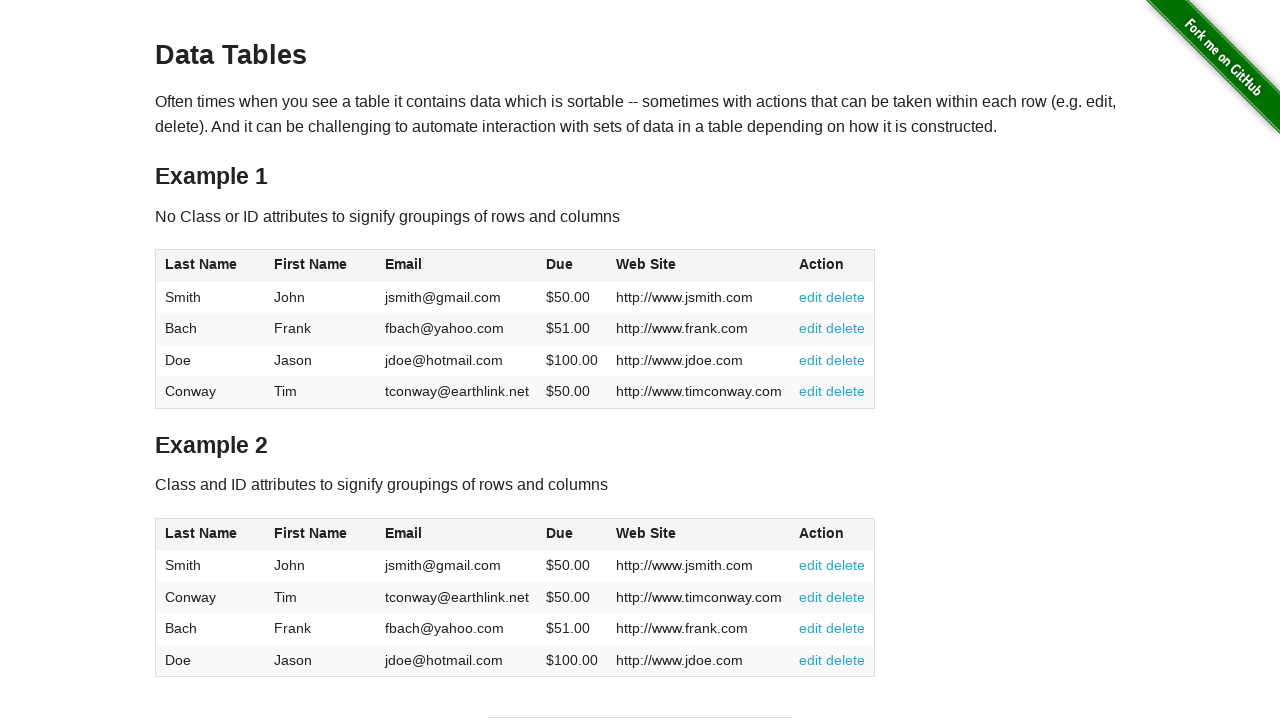

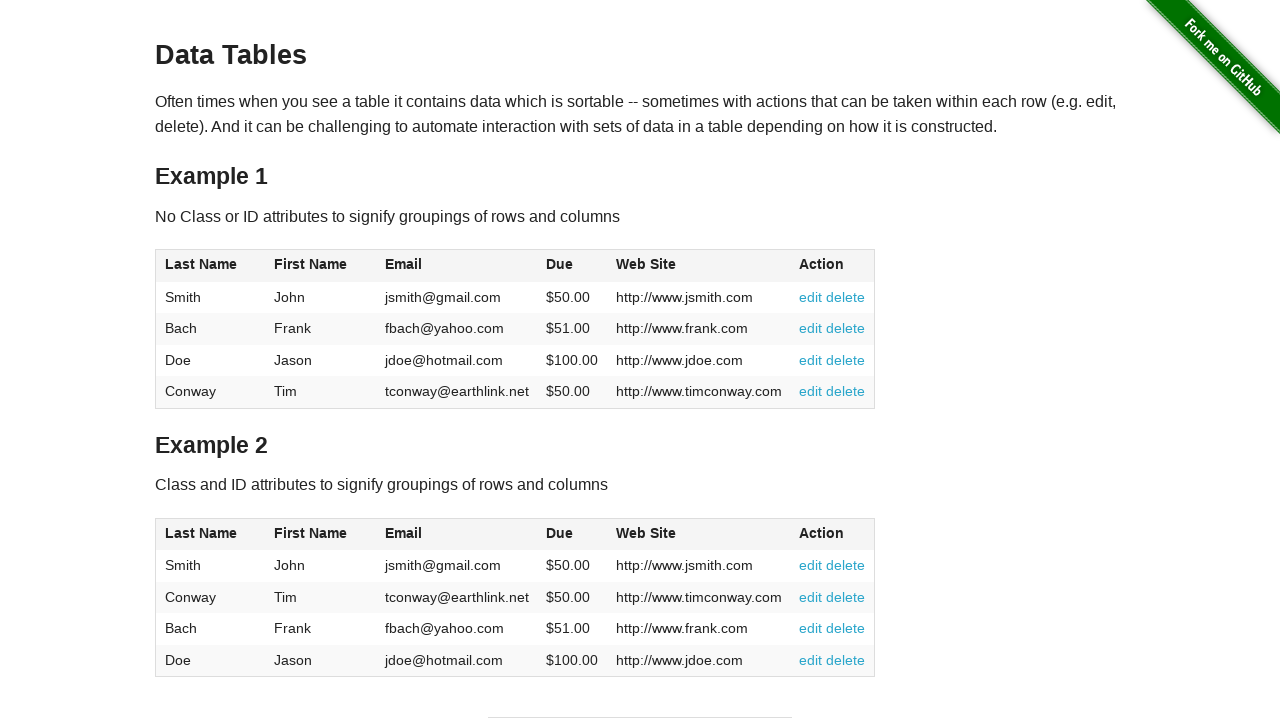